Navigates to the HDFC Bank website

Starting URL: https://www.hdfcbank.com/

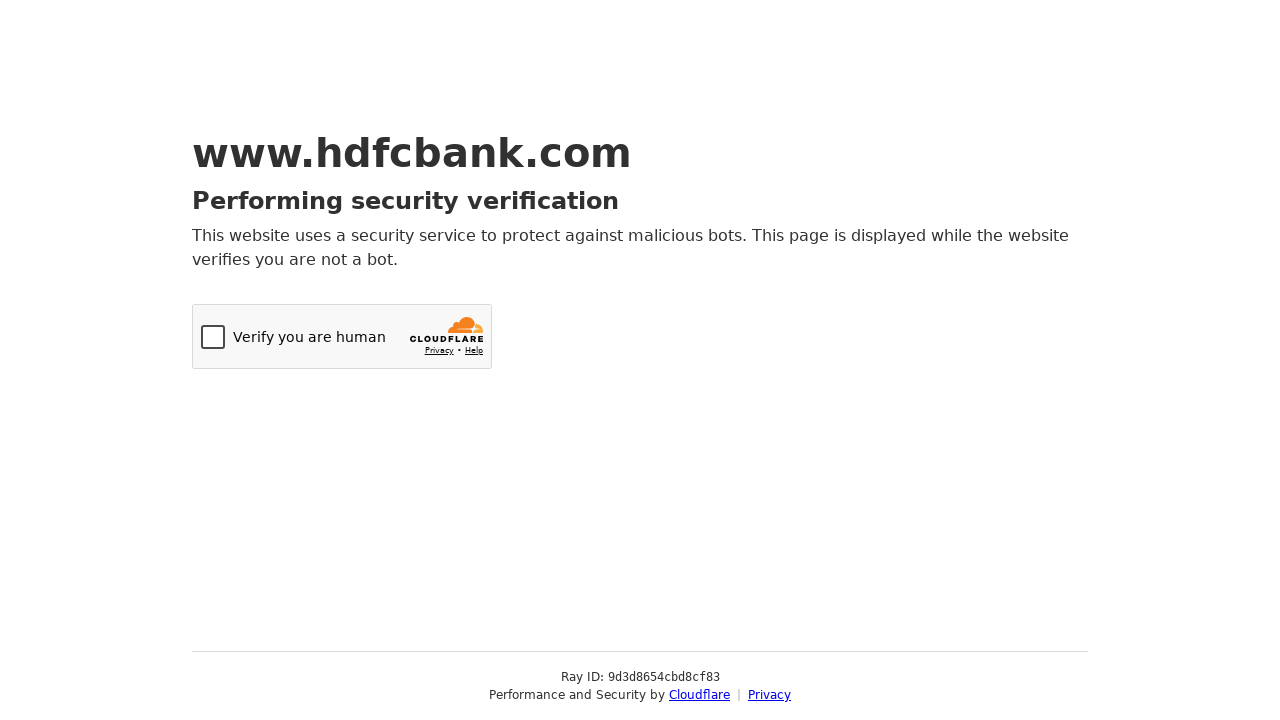

Navigated to HDFC Bank website
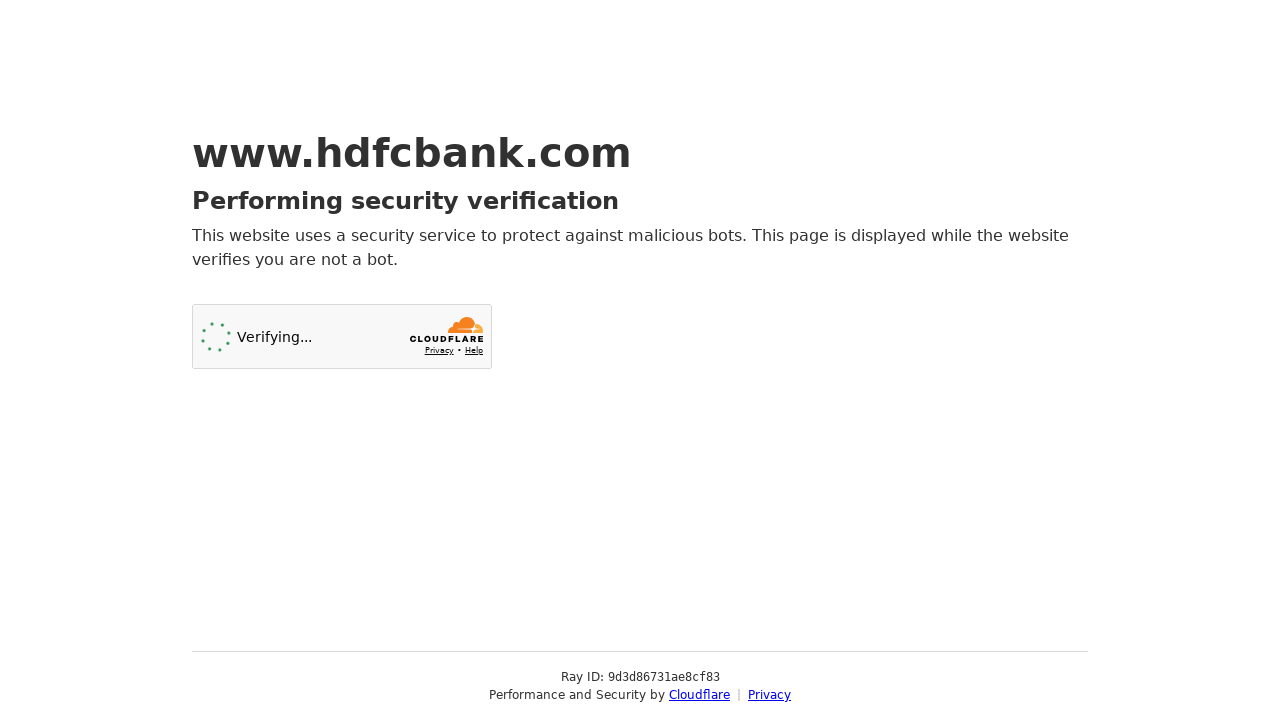

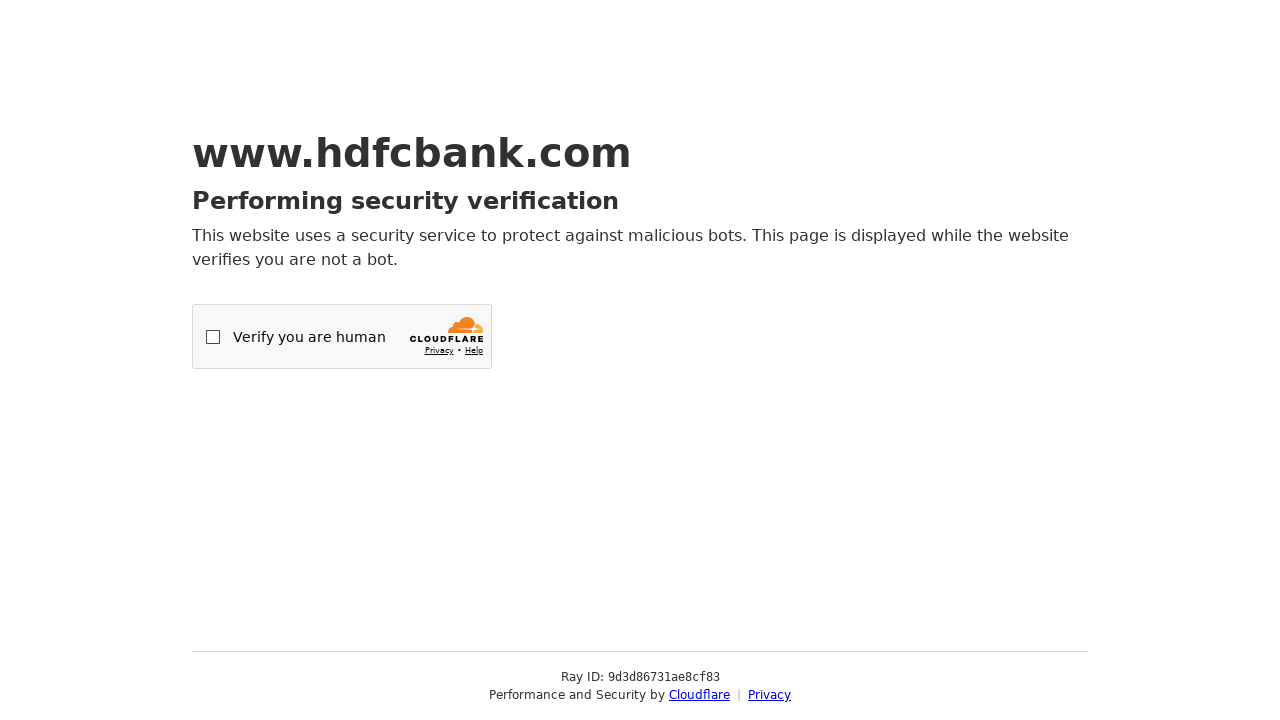